Tests that an error is displayed when trying to login without a username

Starting URL: https://cms.demo.katalon.com/product/flying-ninja/

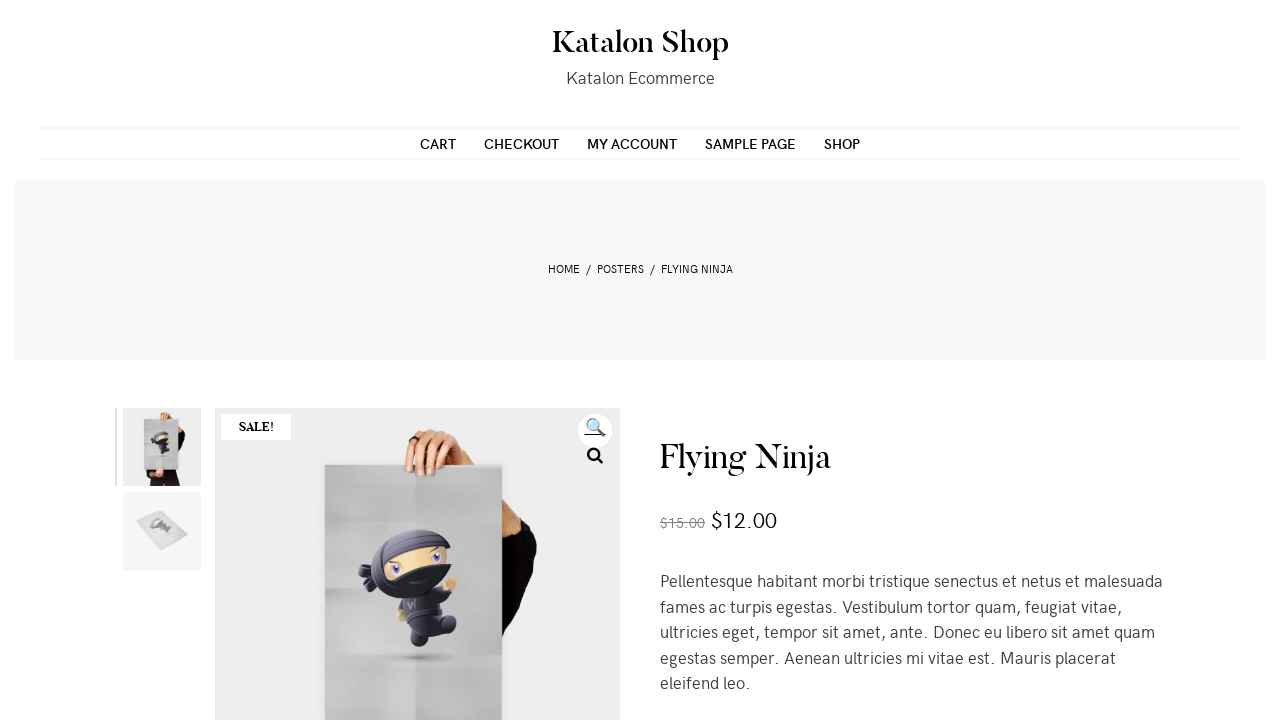

Clicked on my account link in primary menu at (632, 143) on xpath=//*[@id='primary-menu']//li[3]/a
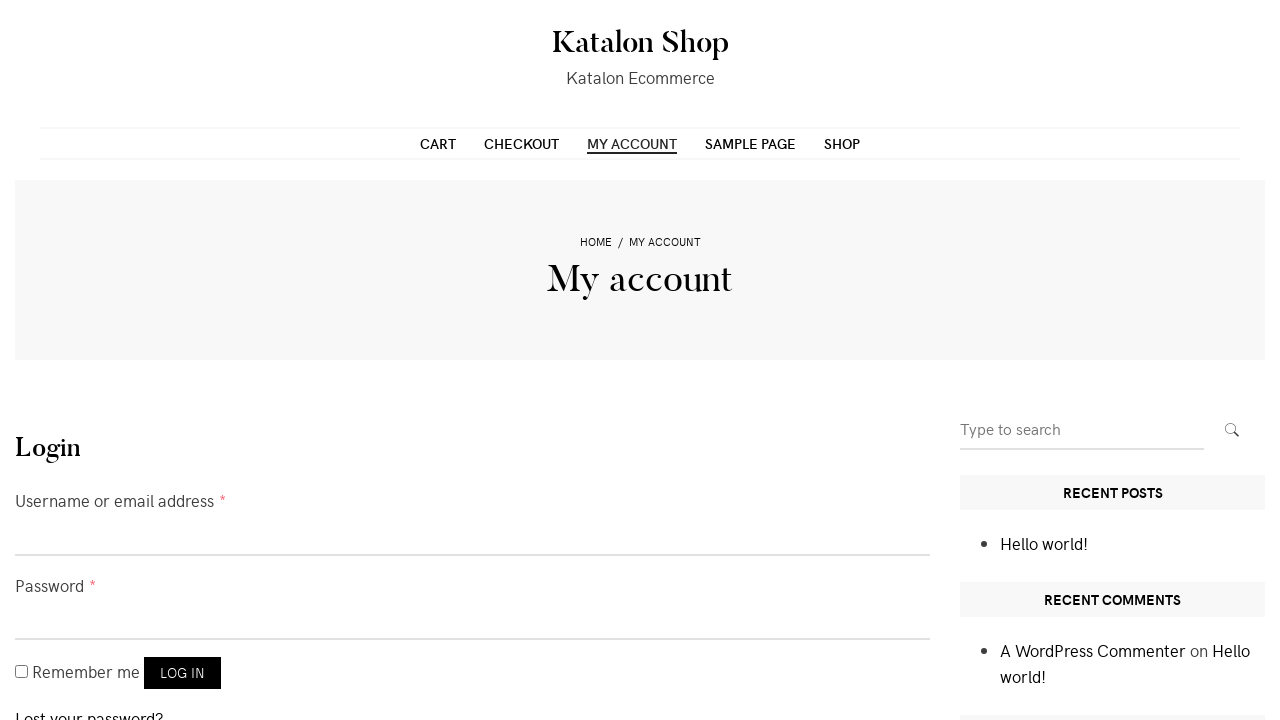

Clicked login button without filling username or password fields at (182, 673) on button[name='login']
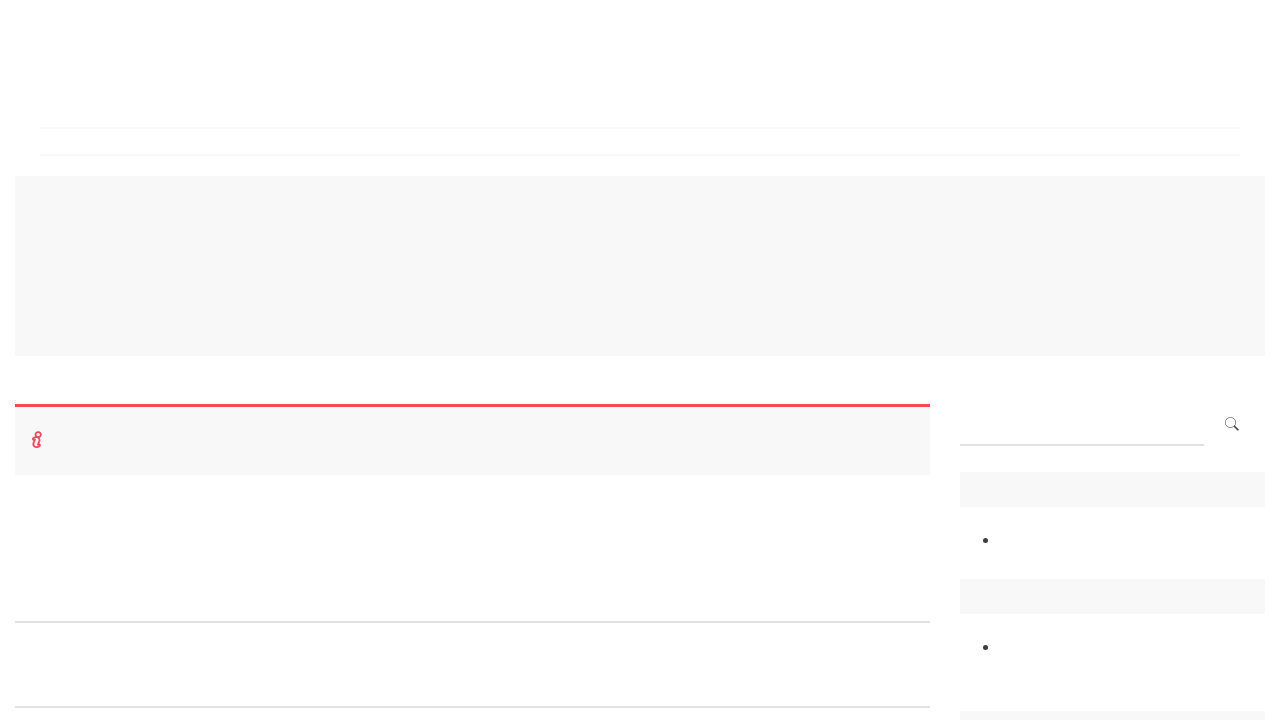

Error message appeared confirming missing username validation
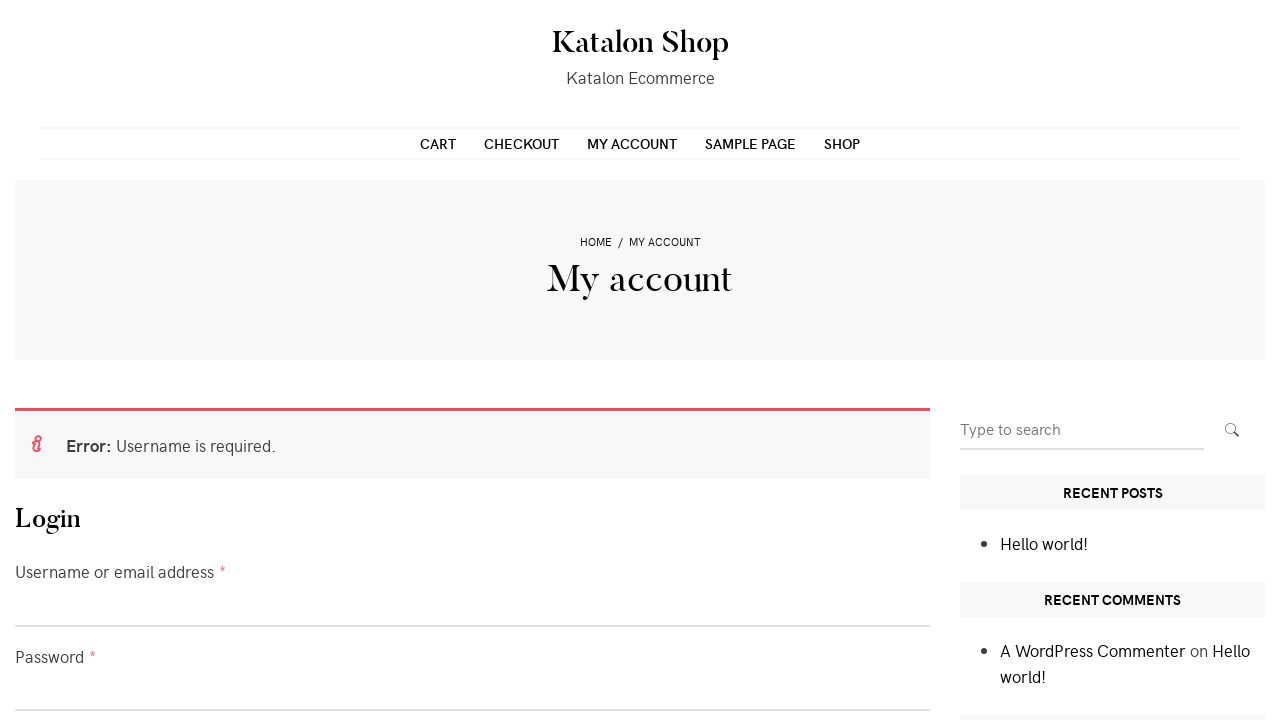

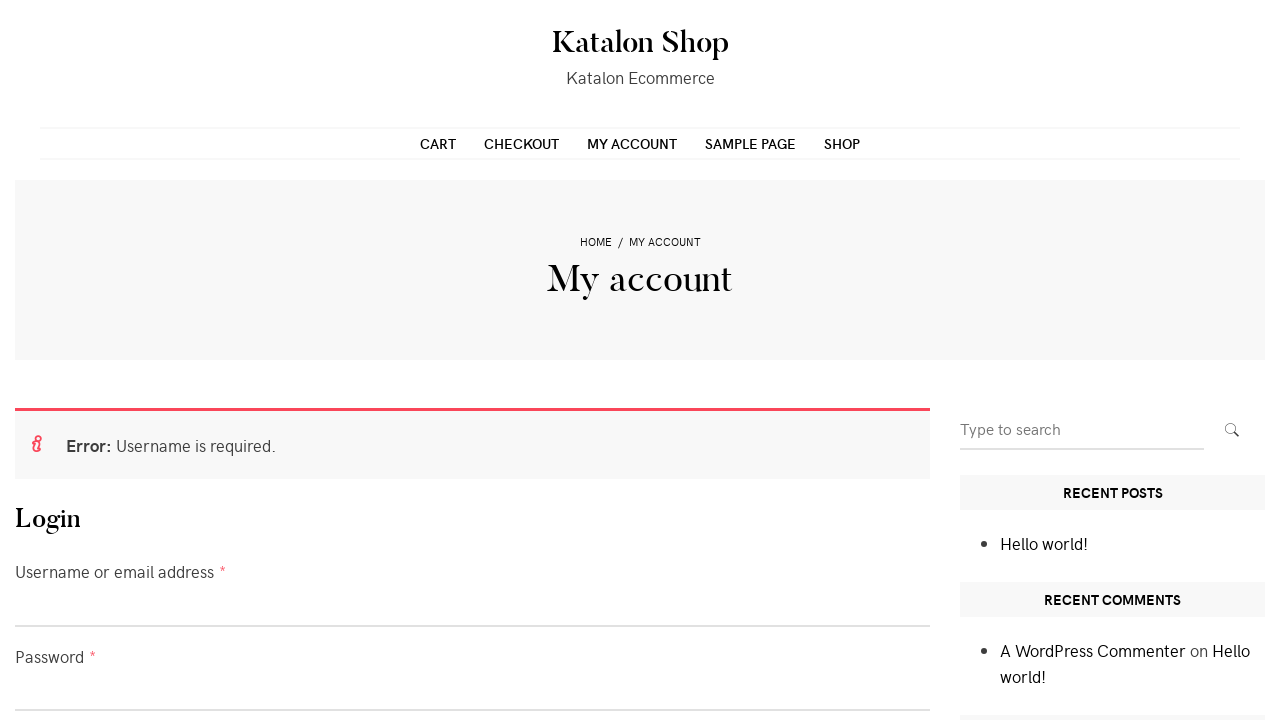